Tests window/tab switching by clicking on Google and Facebook links and managing multiple windows

Starting URL: https://automationfc.github.io/basic-form/index.html

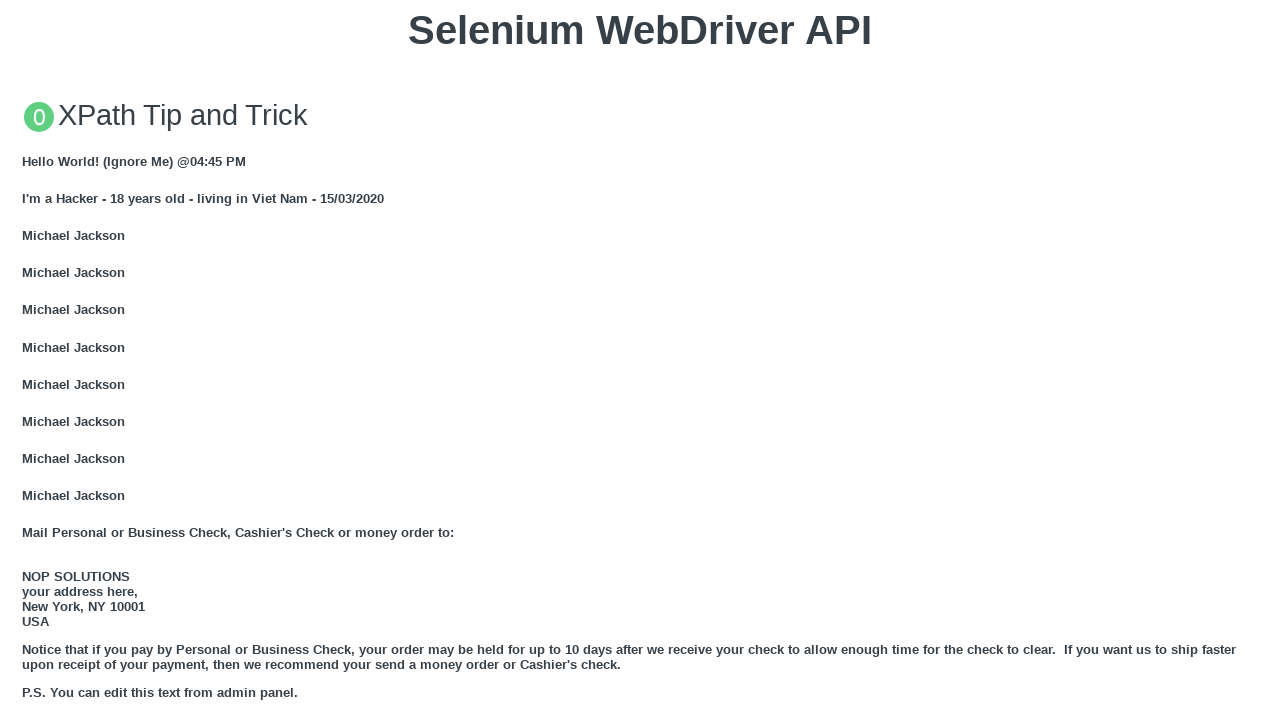

Stored reference to basic form page
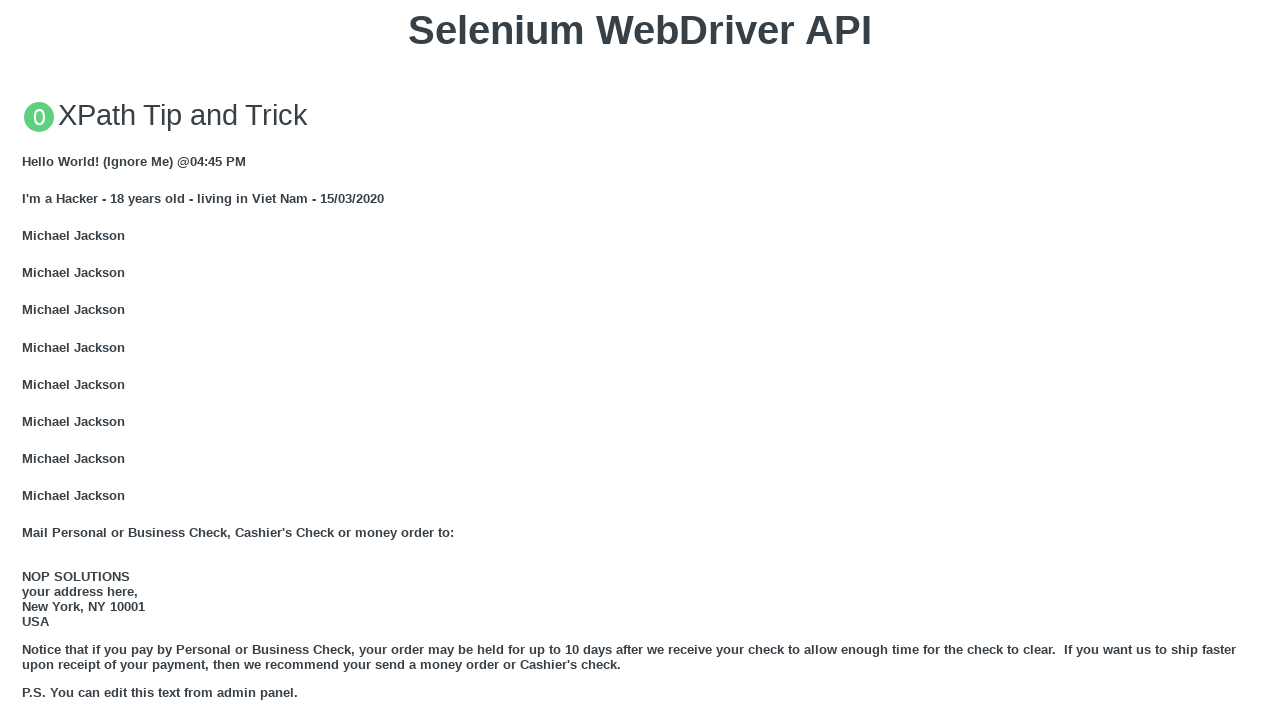

Clicked Google link, new popup window opened at (56, 360) on xpath=//a[text()='GOOGLE']
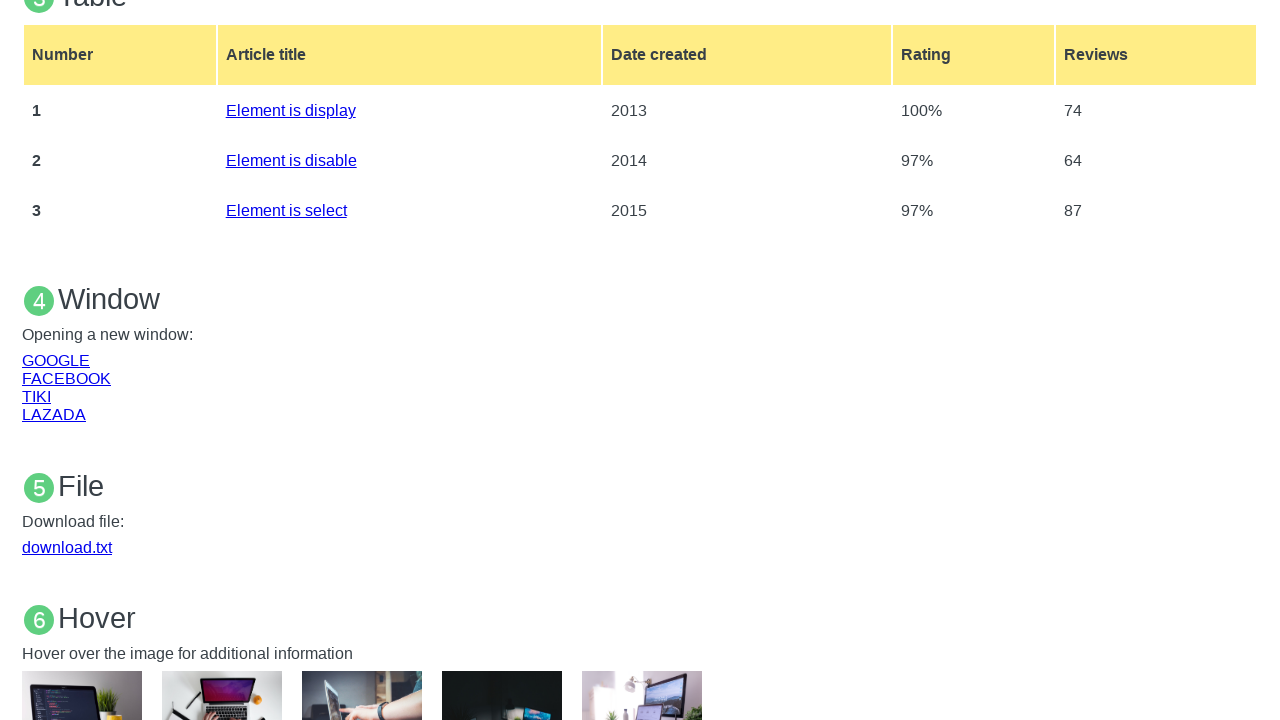

Captured Google popup page reference
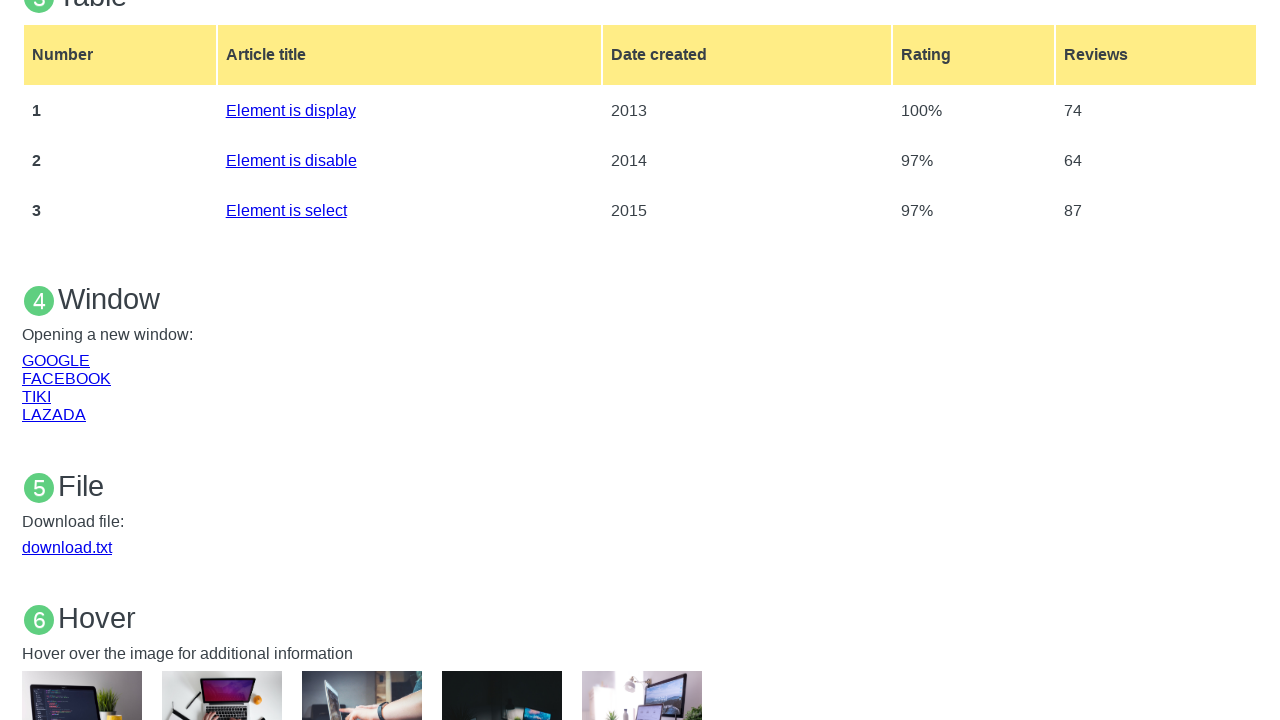

Closed Google popup tab
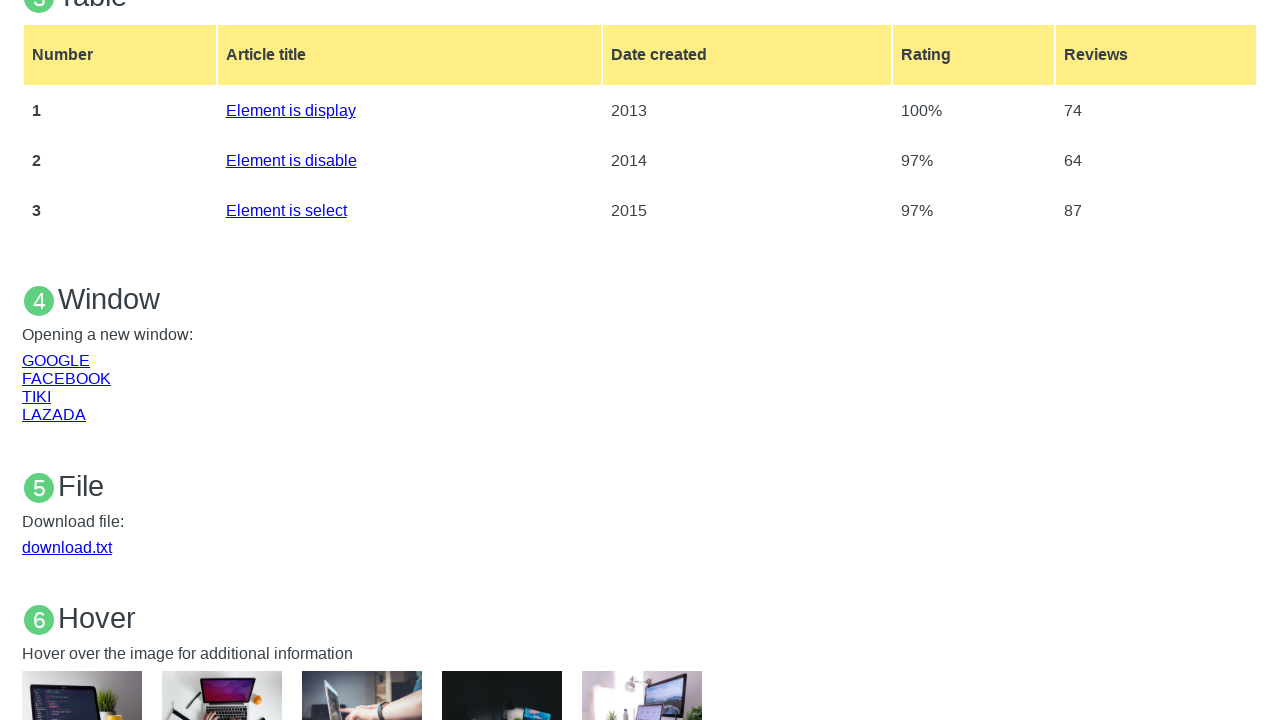

Clicked Facebook link, new popup window opened at (66, 378) on xpath=//a[text()='FACEBOOK']
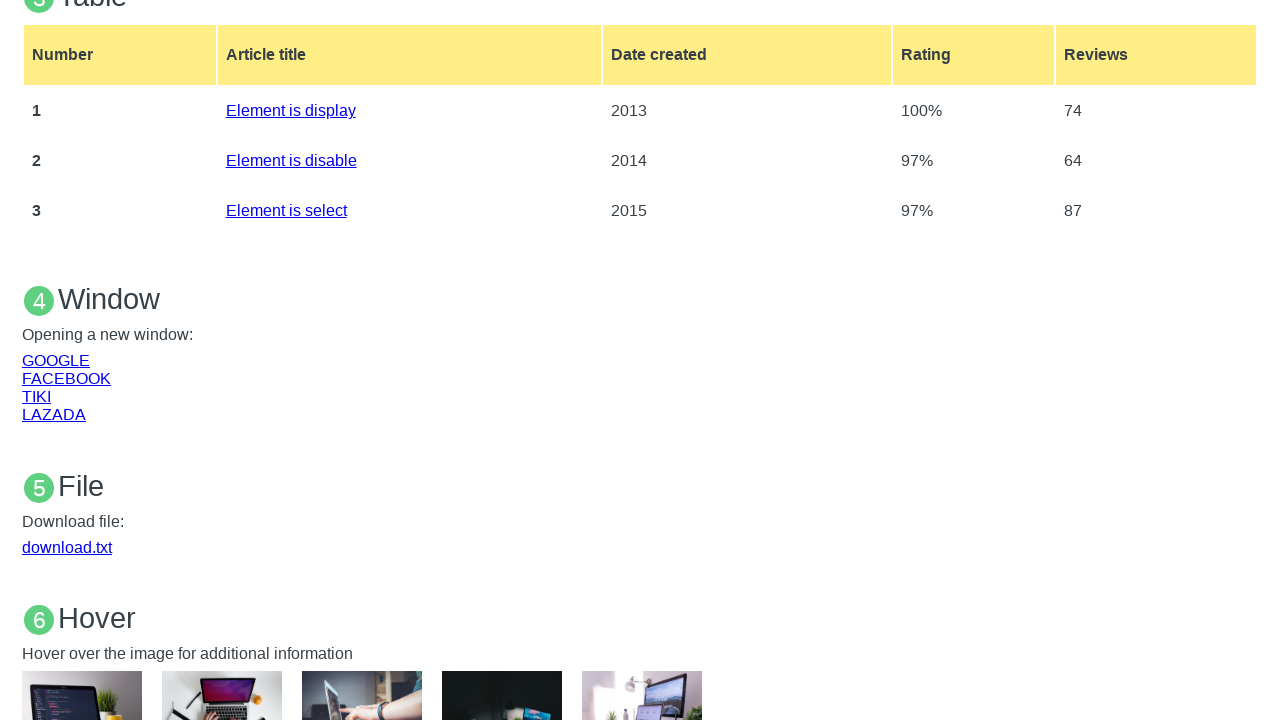

Captured Facebook popup page reference
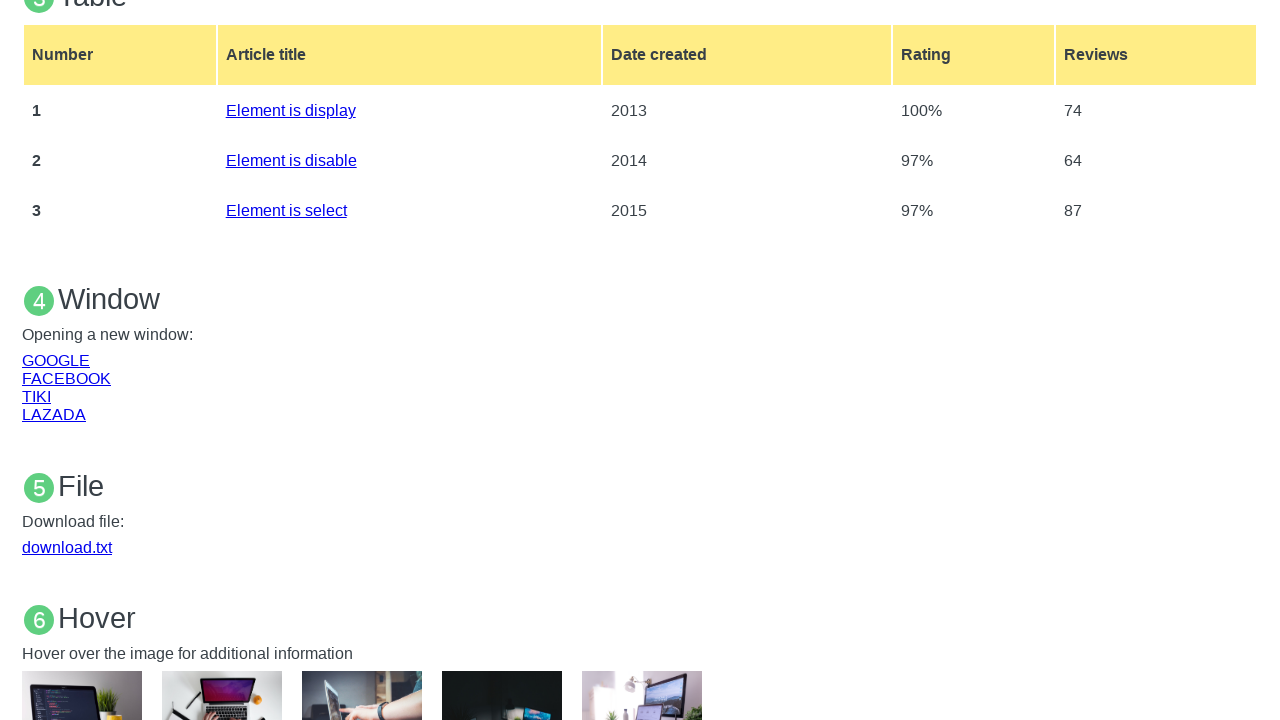

Closed Facebook popup tab
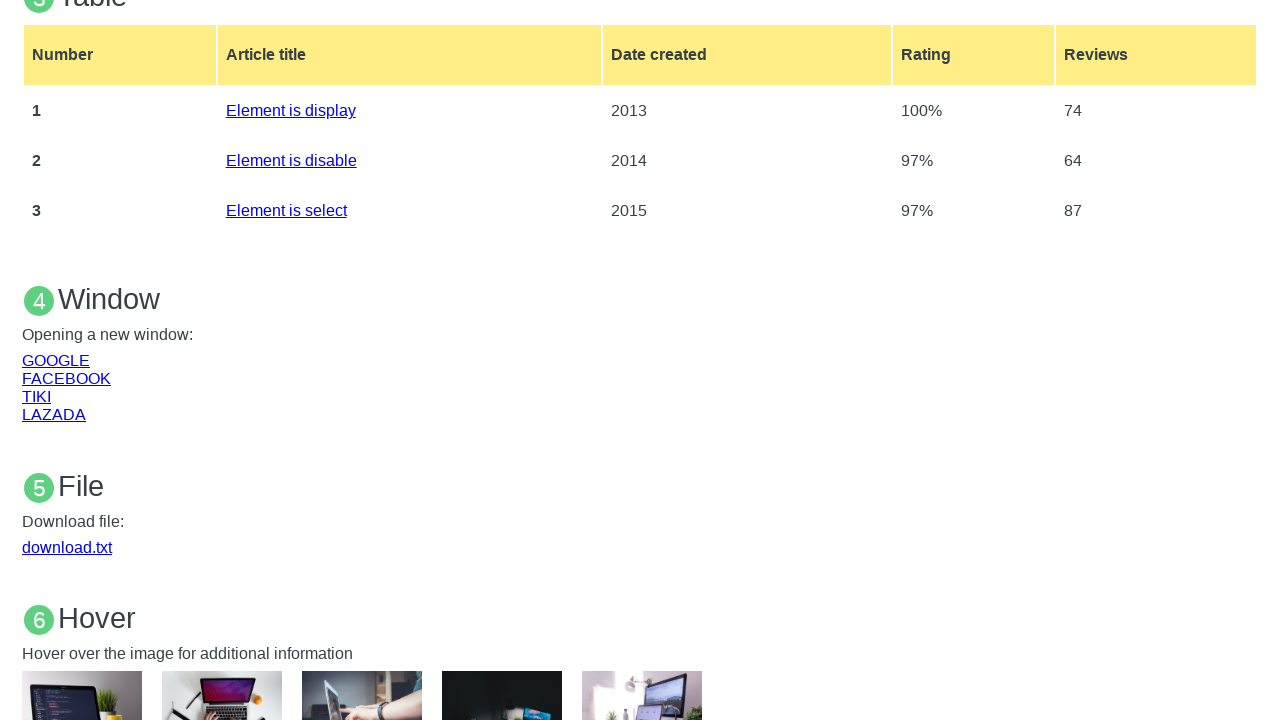

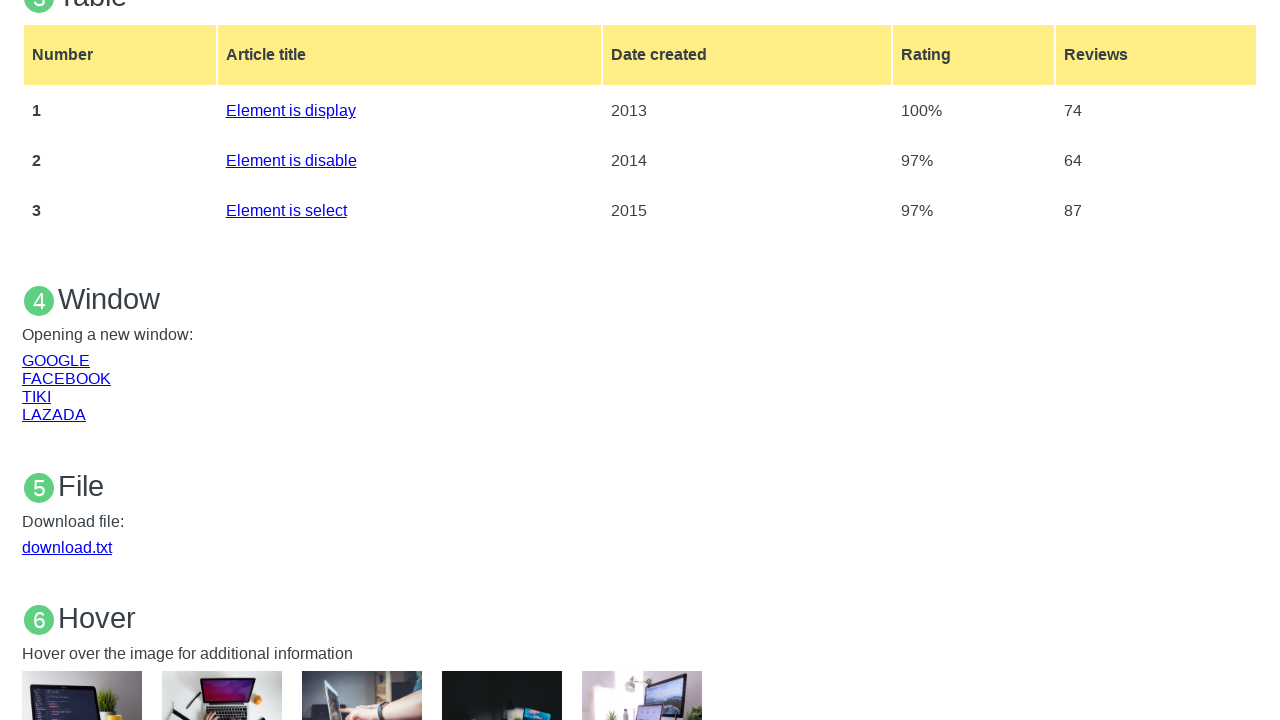